Tests modal dialog functionality by clicking a button to open a modal, then clicking the close button to dismiss it using JavaScript execution

Starting URL: https://formy-project.herokuapp.com/modal

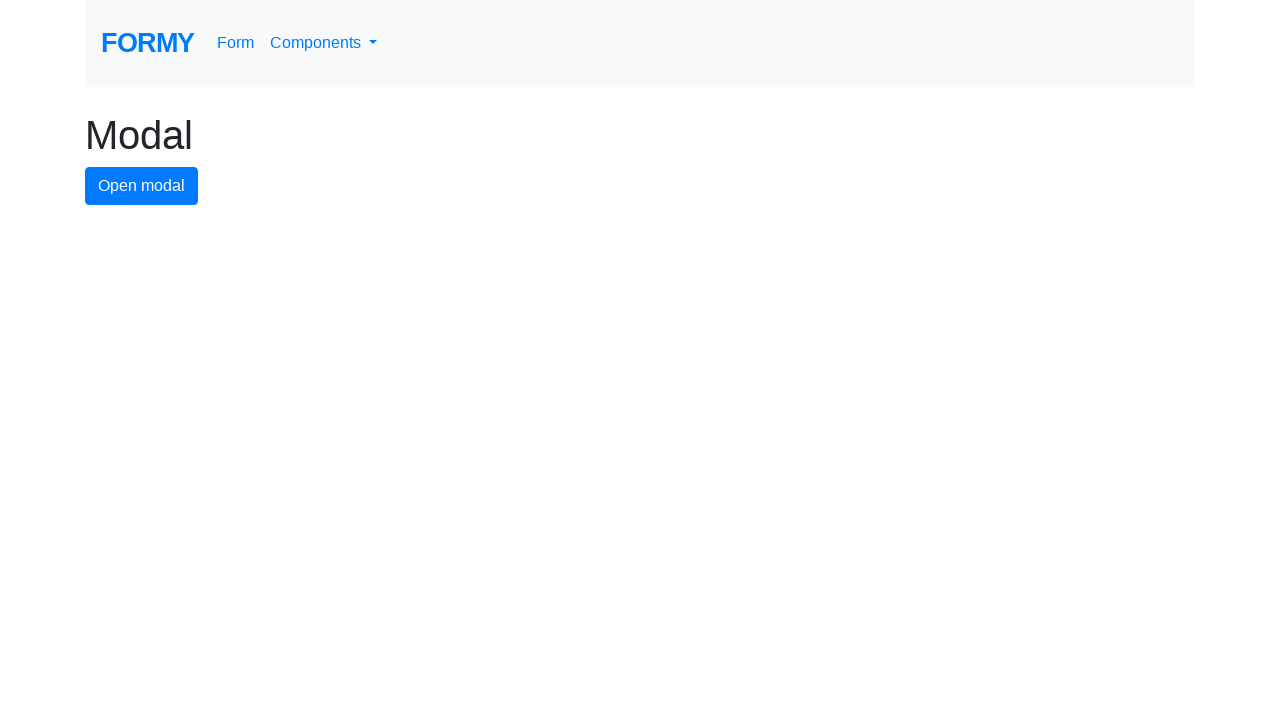

Clicked modal button to open the modal dialog at (142, 186) on #modal-button
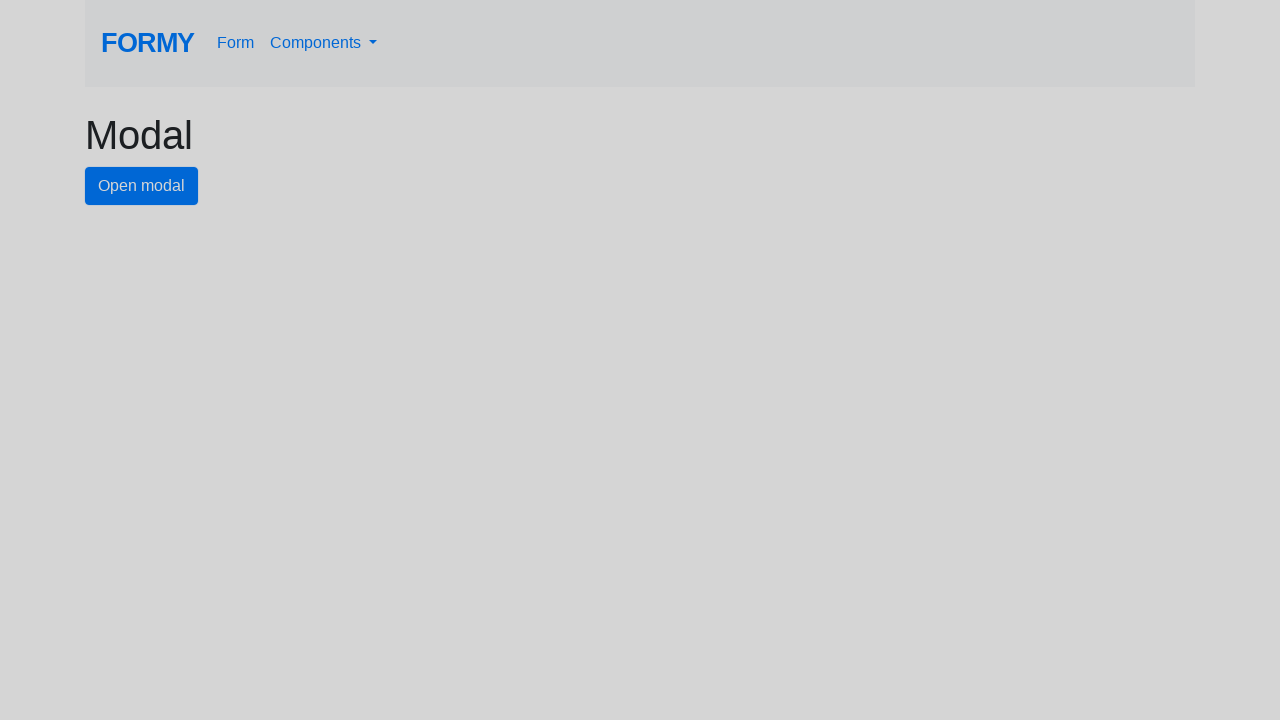

Executed JavaScript to click the close button and dismiss the modal
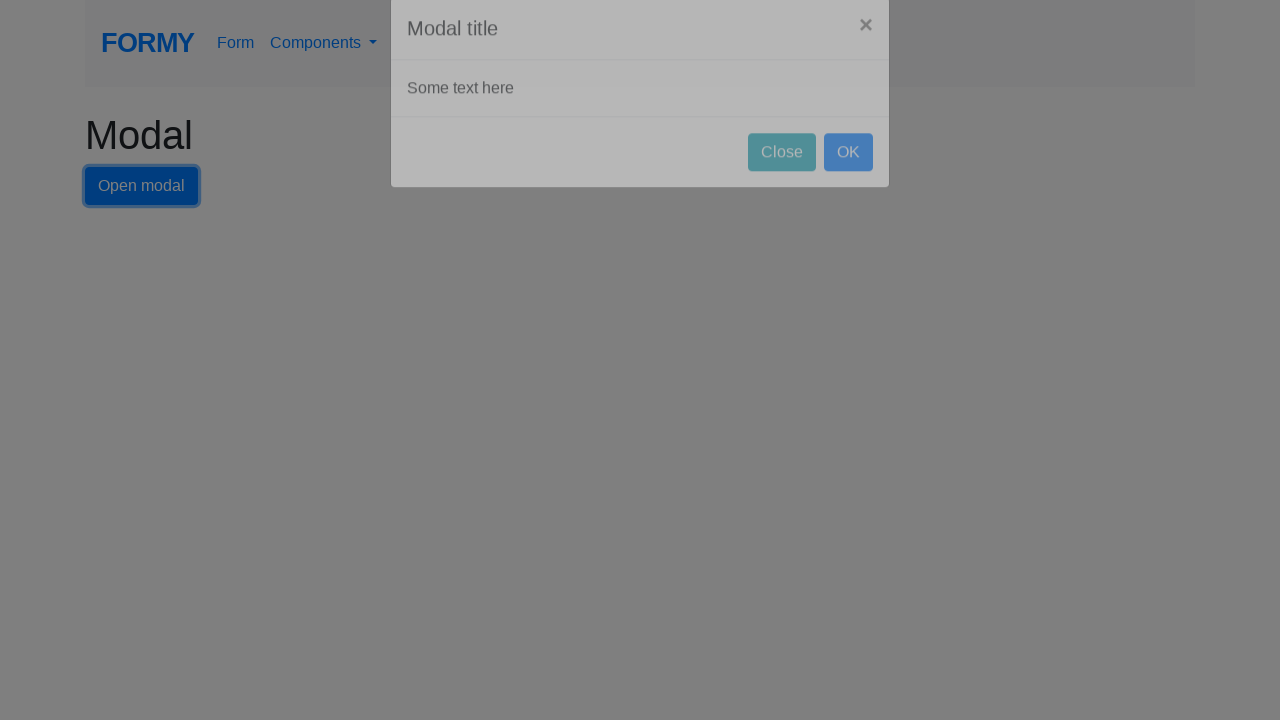

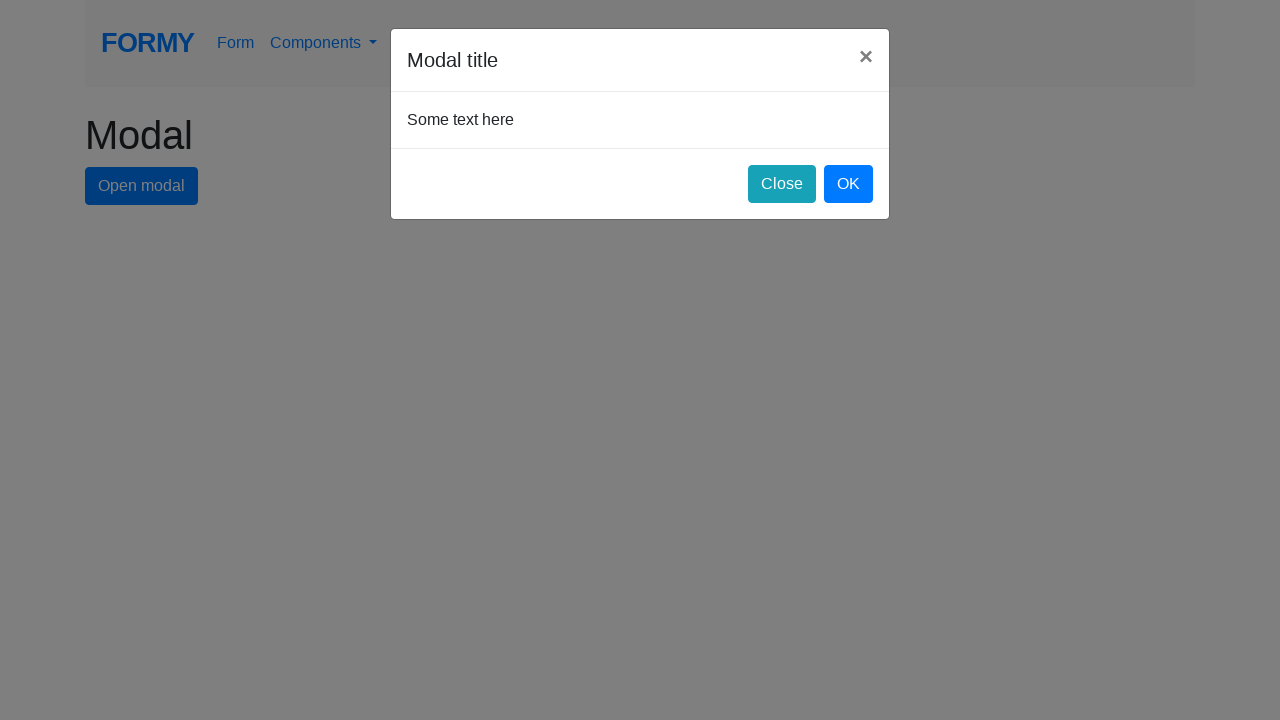